Tests drag and drop functionality on the jQuery UI demo page by dragging an element and dropping it onto a target droppable area within an iframe.

Starting URL: https://jqueryui.com/droppable/

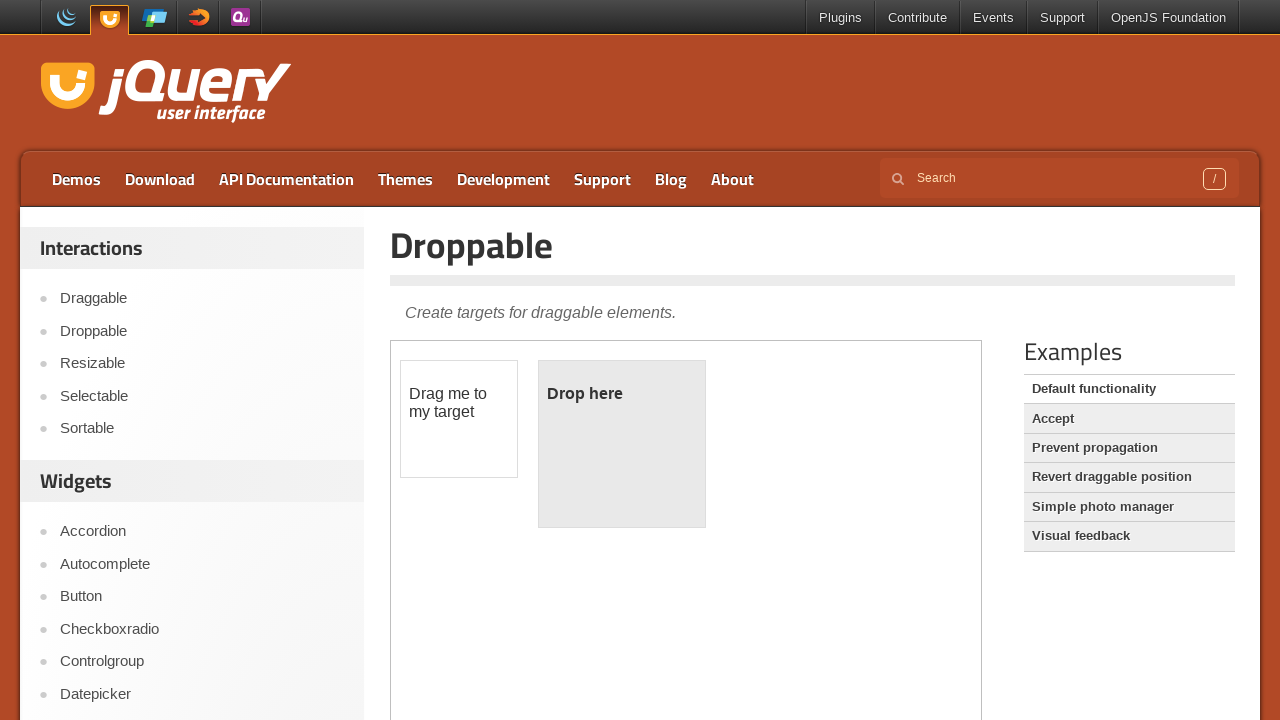

Located iframe containing drag and drop demo
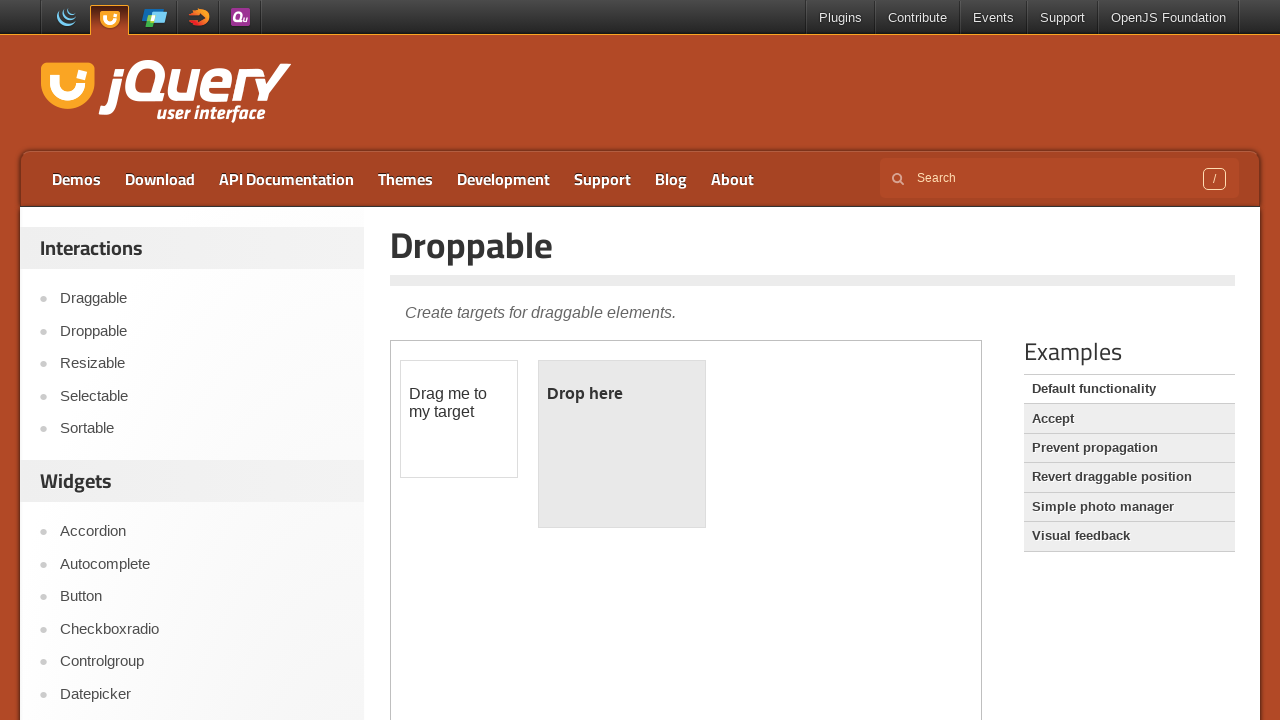

Located draggable element within iframe
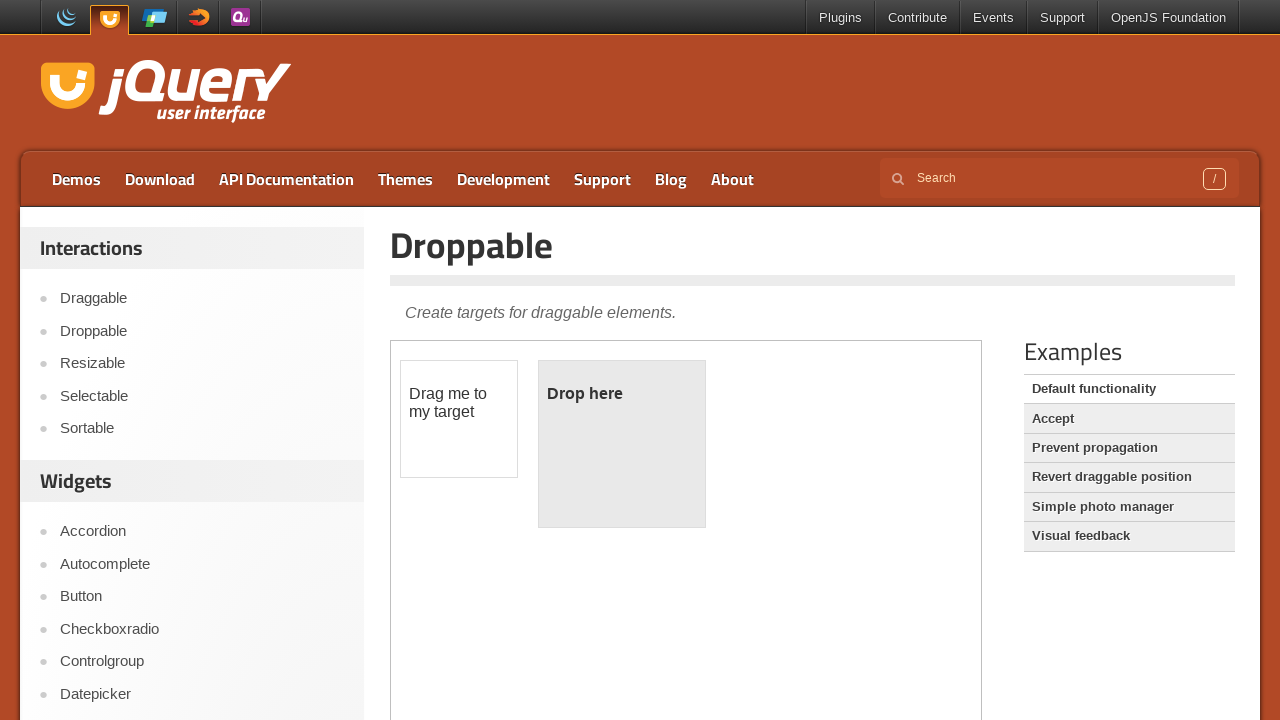

Located droppable target element within iframe
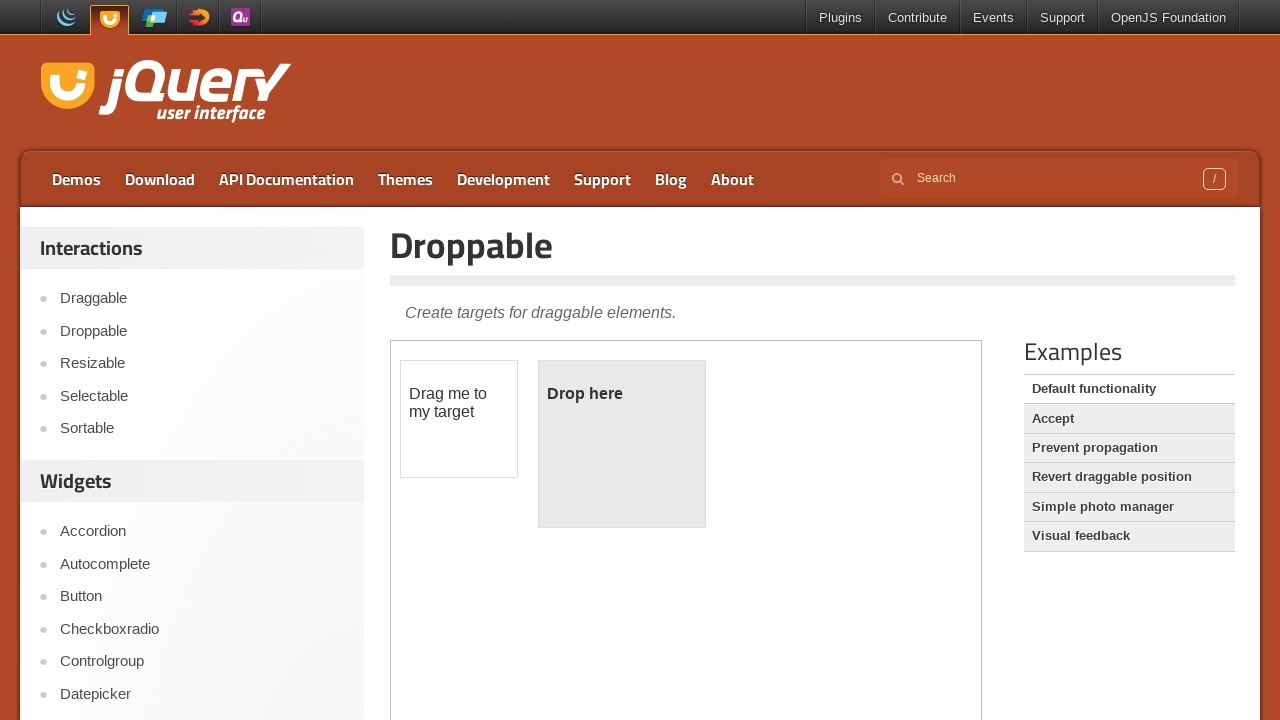

Dragged element onto droppable target area at (622, 444)
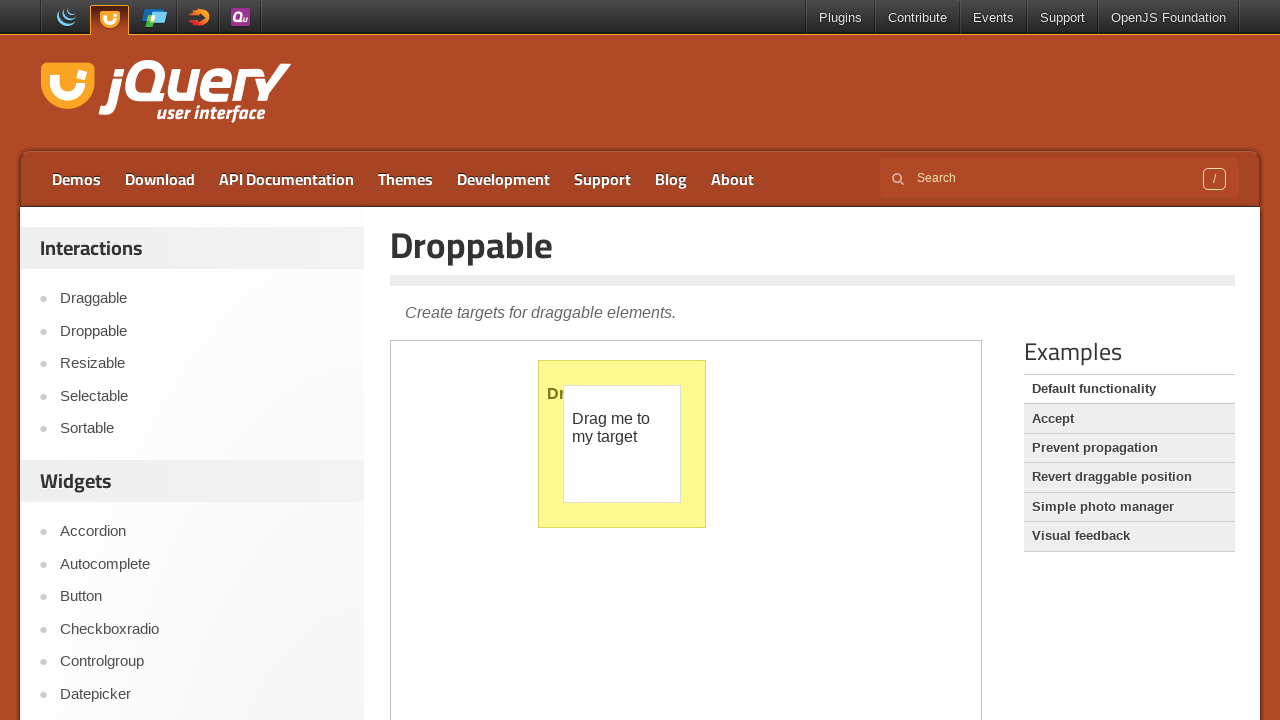

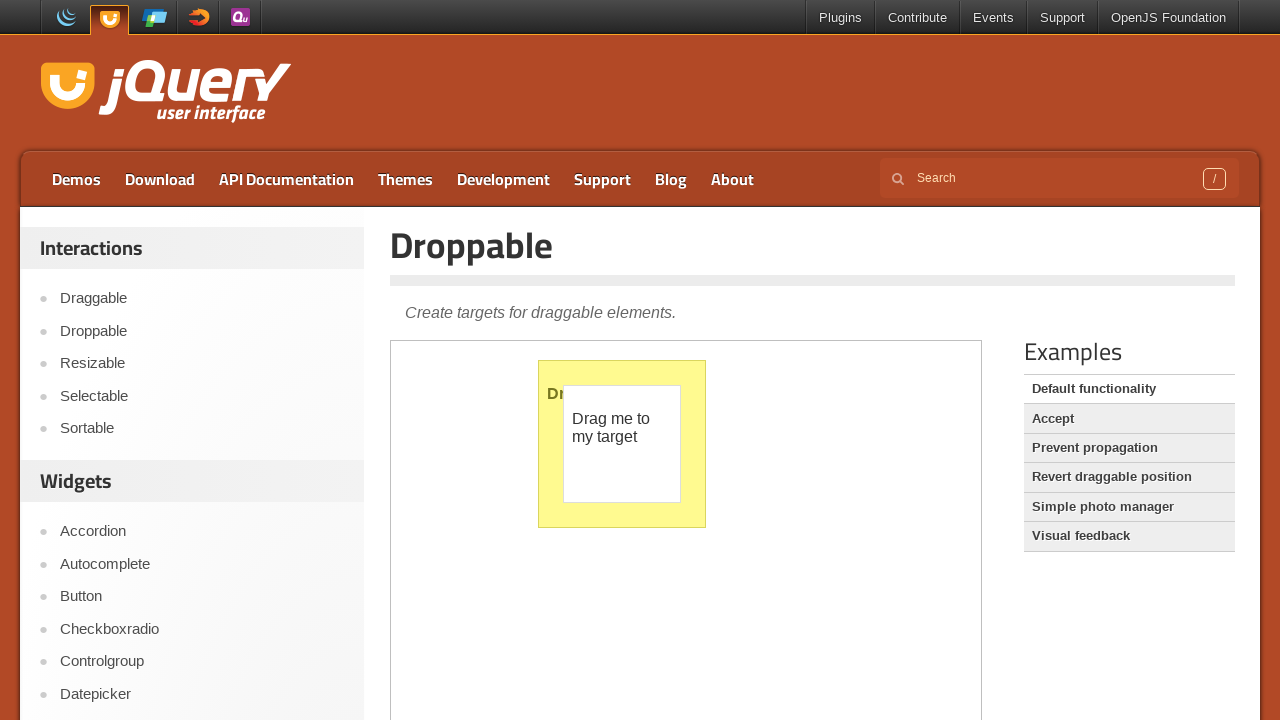